Navigates to the website and verifies that anchor links are present on the page

Starting URL: http://www.zlti.com

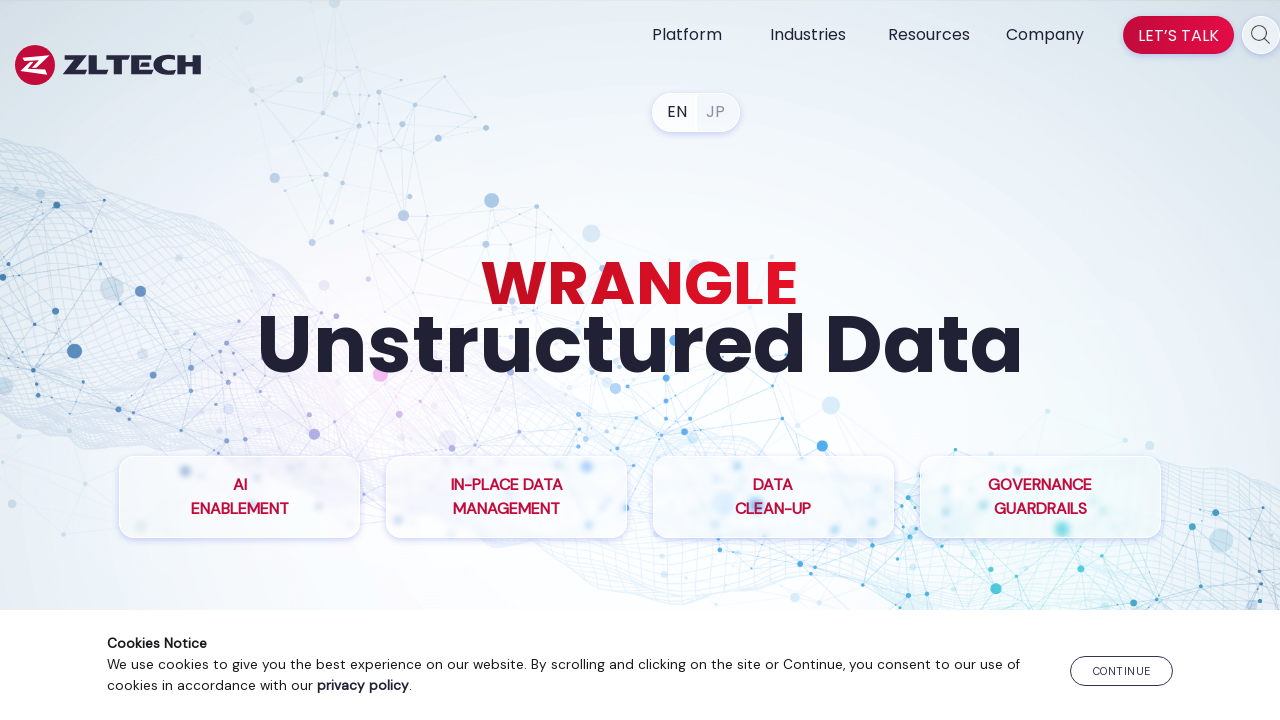

Waited for anchor links to be present on the page
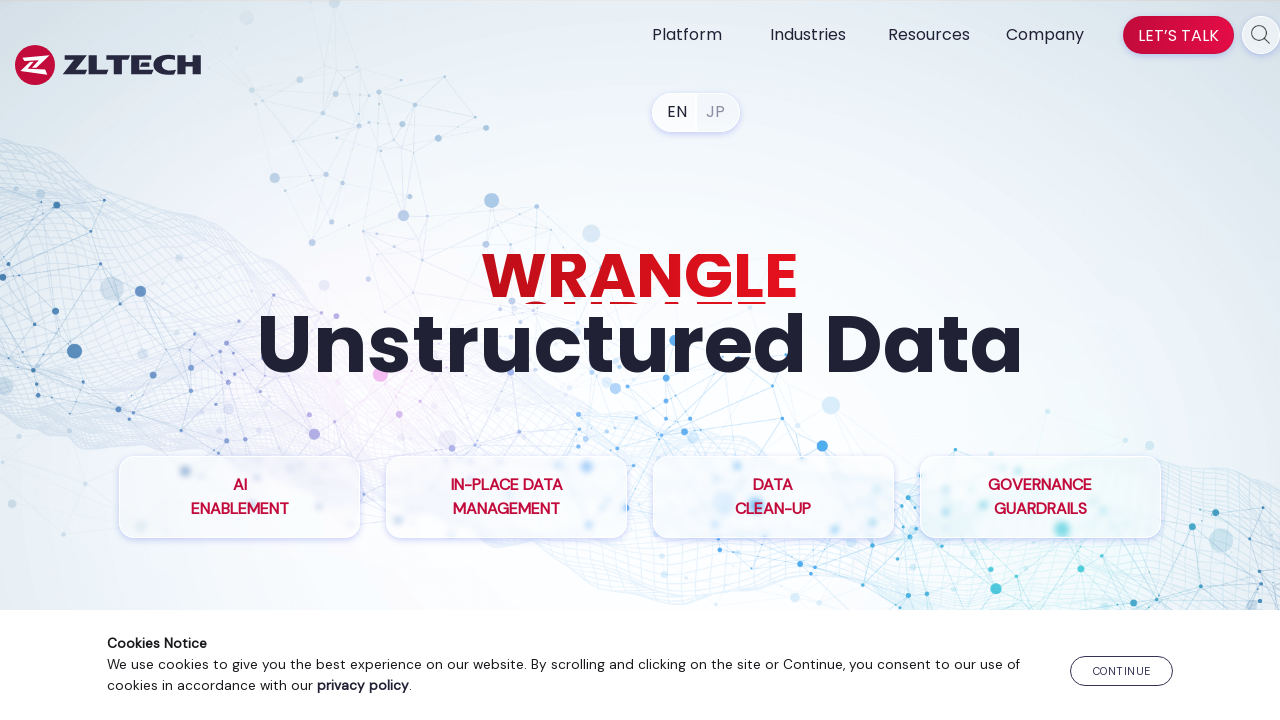

Retrieved all anchor links from the page
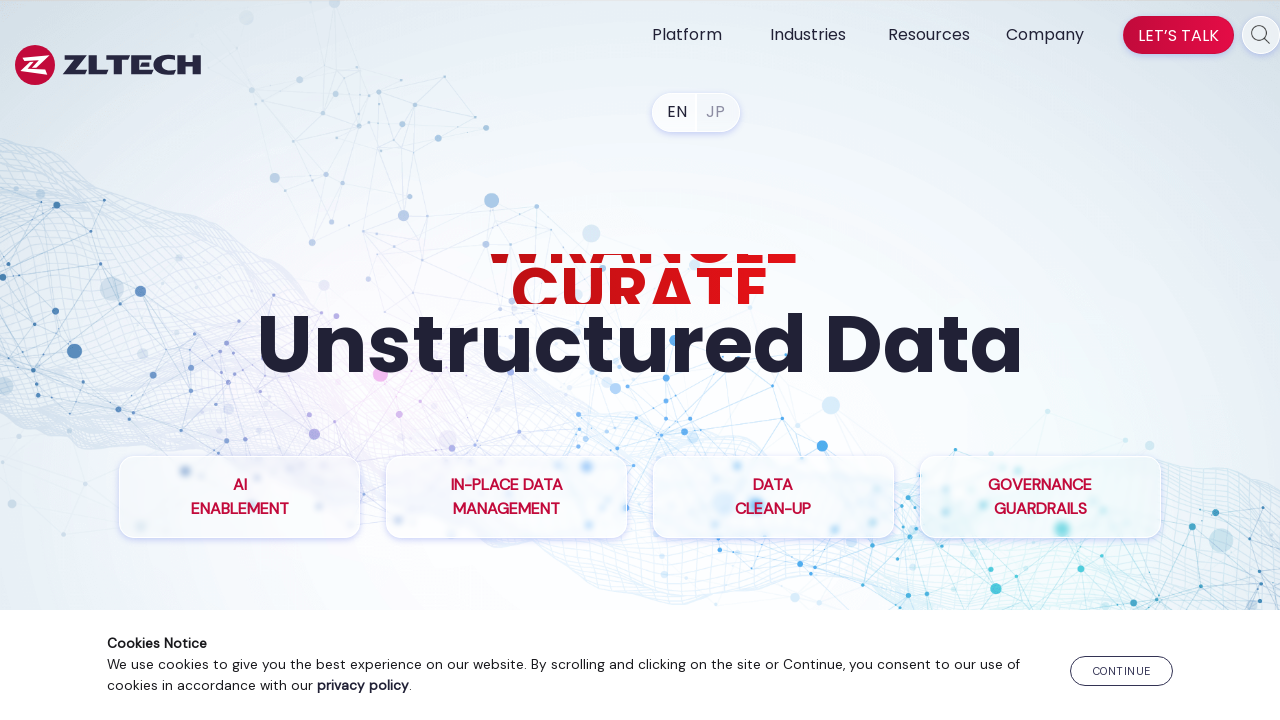

Verified that 79 anchor links are present on the page
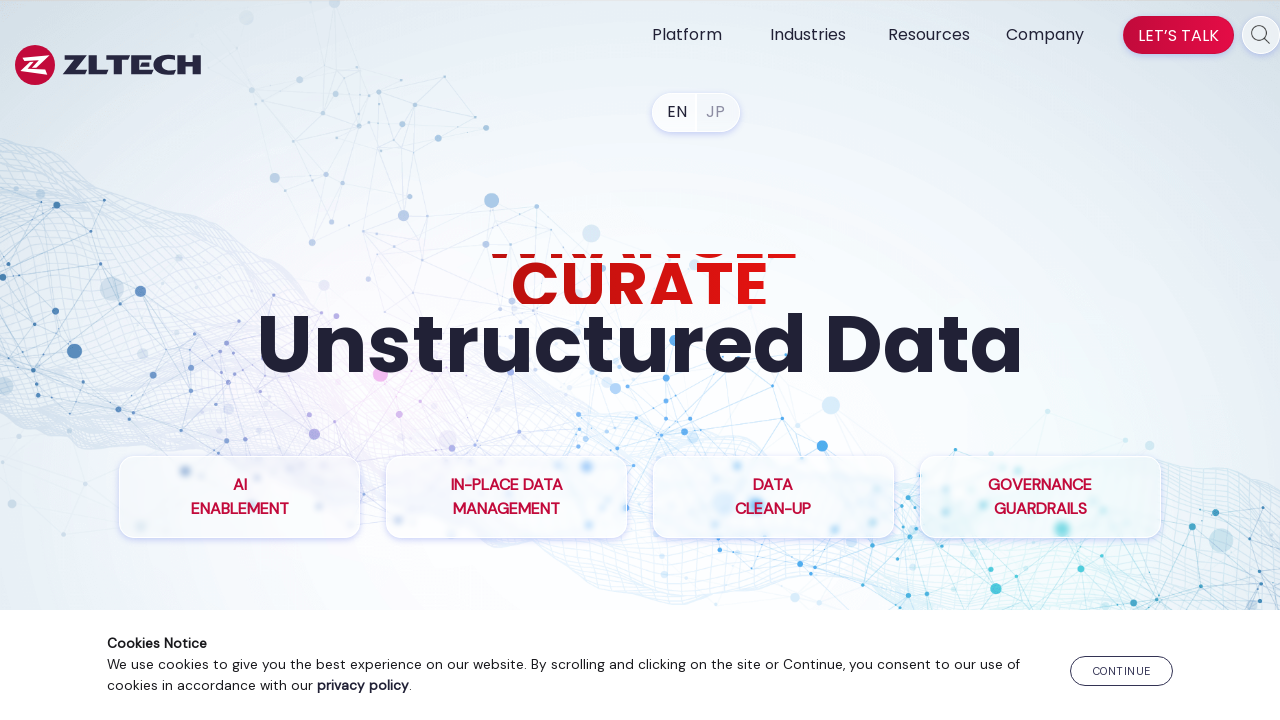

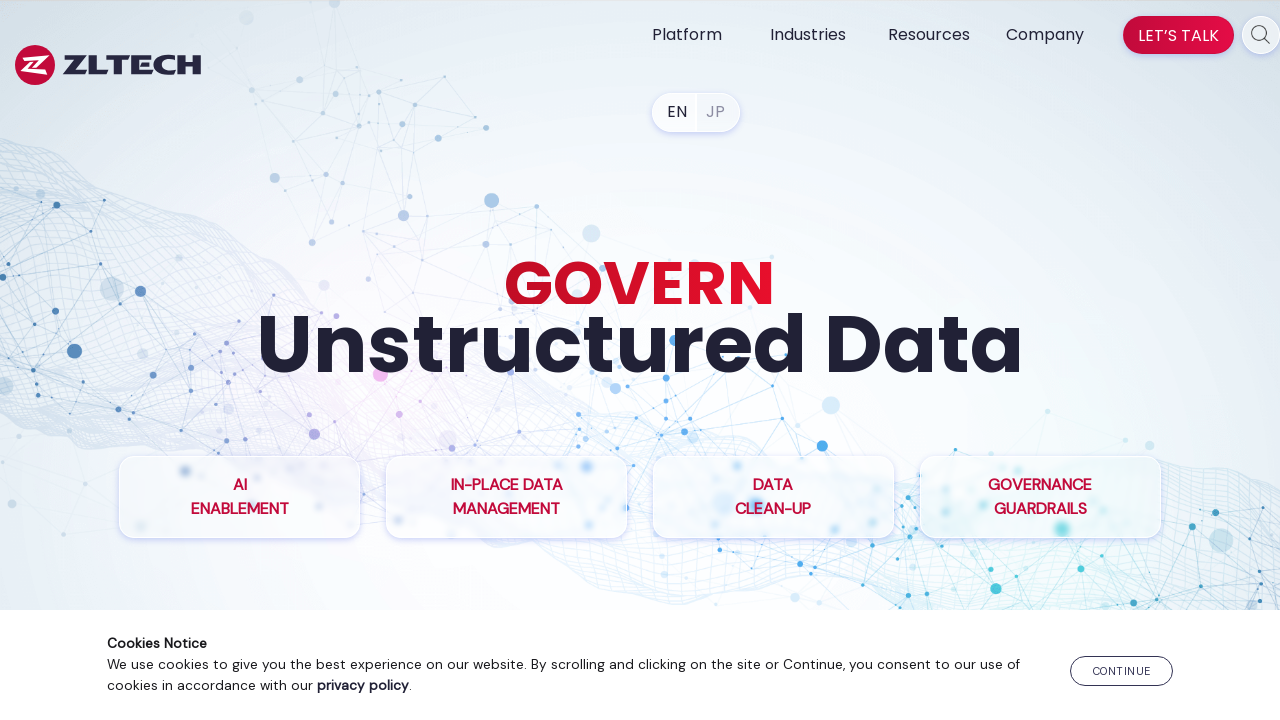